Tests contact form submission by filling in name, email, phone, and message fields, then submitting the form and waiting for success confirmation

Starting URL: https://practice.sdetunicorns.com/contact

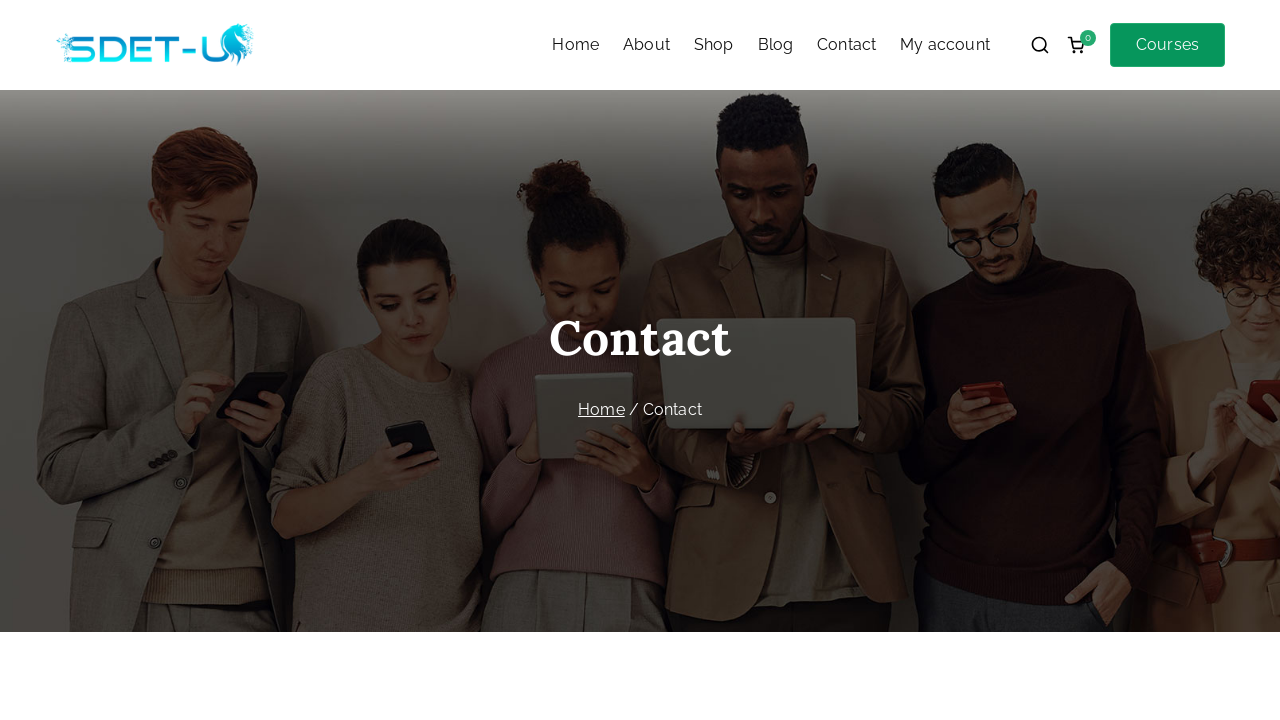

Filled name field with 'John Smith' on .contact-name input
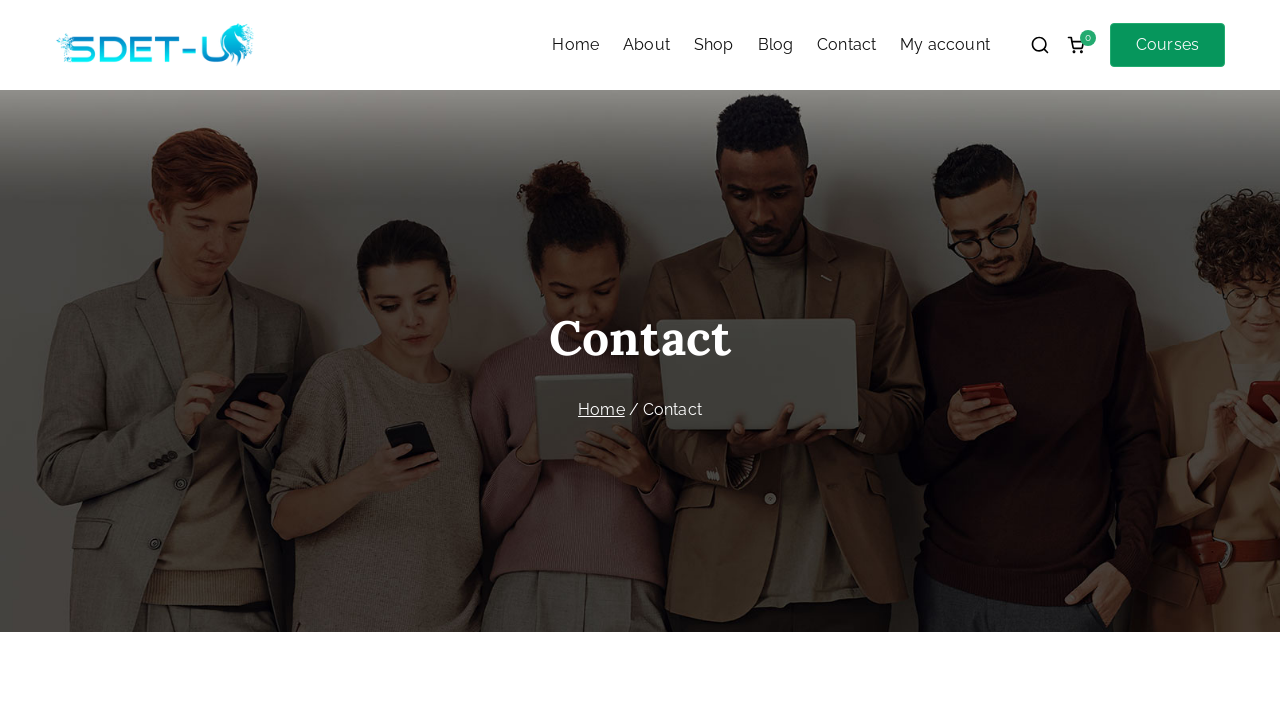

Filled email field with 'johnsmith87@example.com' on .contact-email input
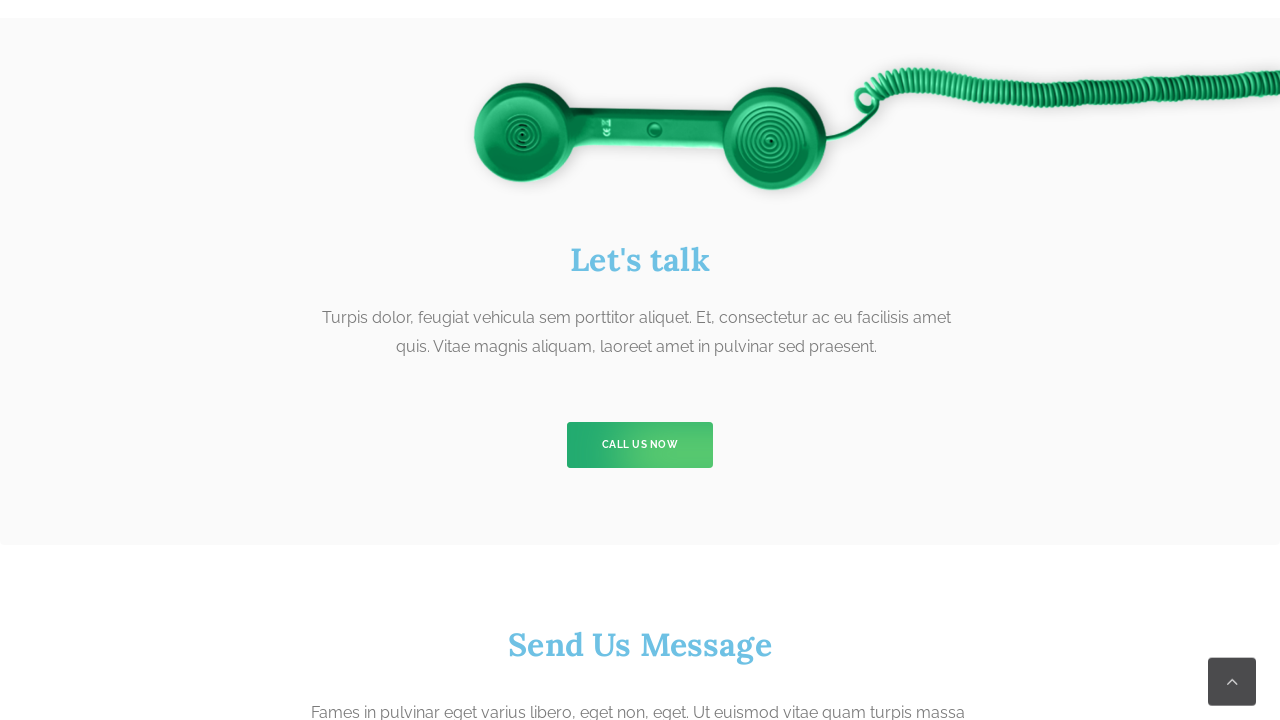

Filled phone field with '555-123-4567' on .contact-phone input
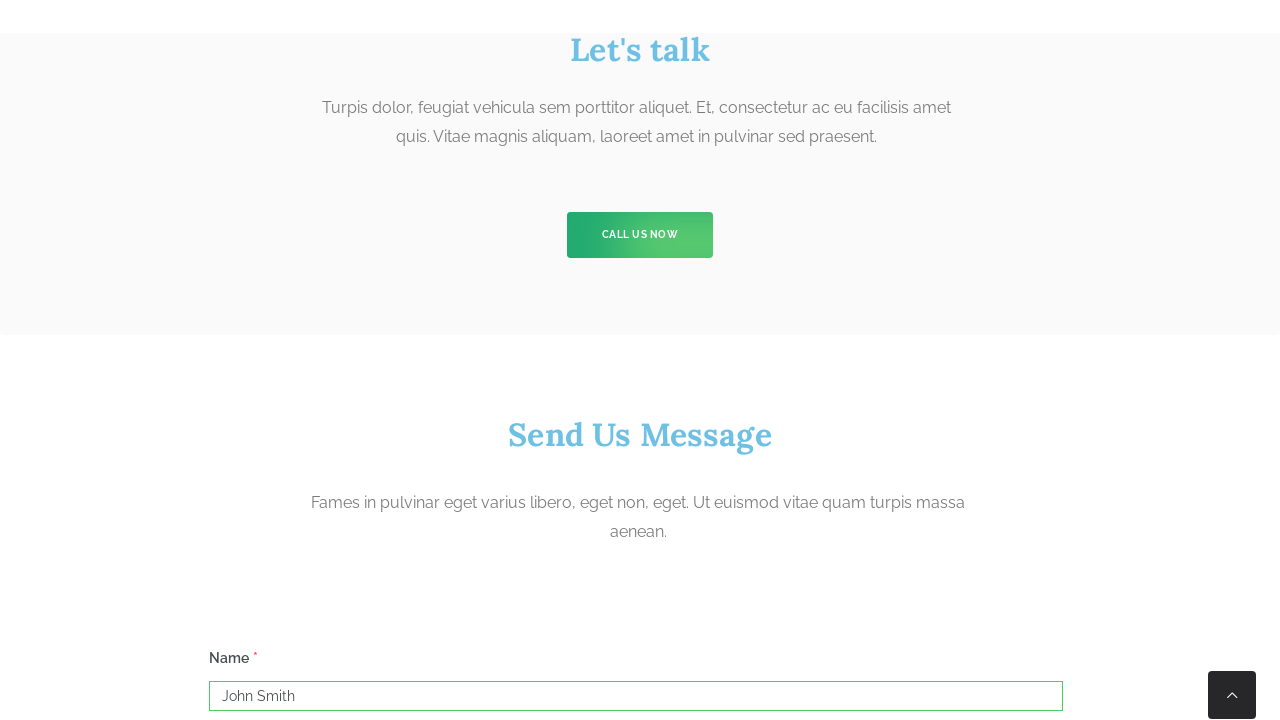

Filled message field with inquiry text on .contact-message textarea
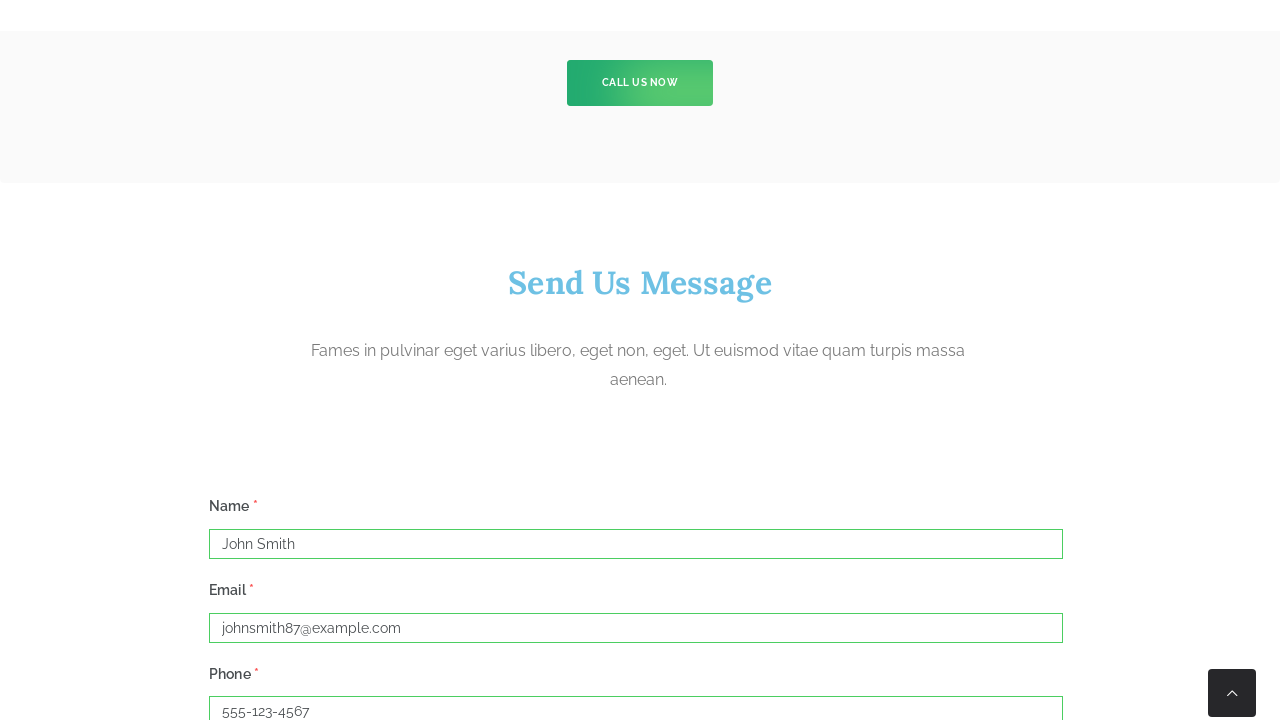

Clicked submit button to submit the contact form at (252, 361) on button[type=submit]
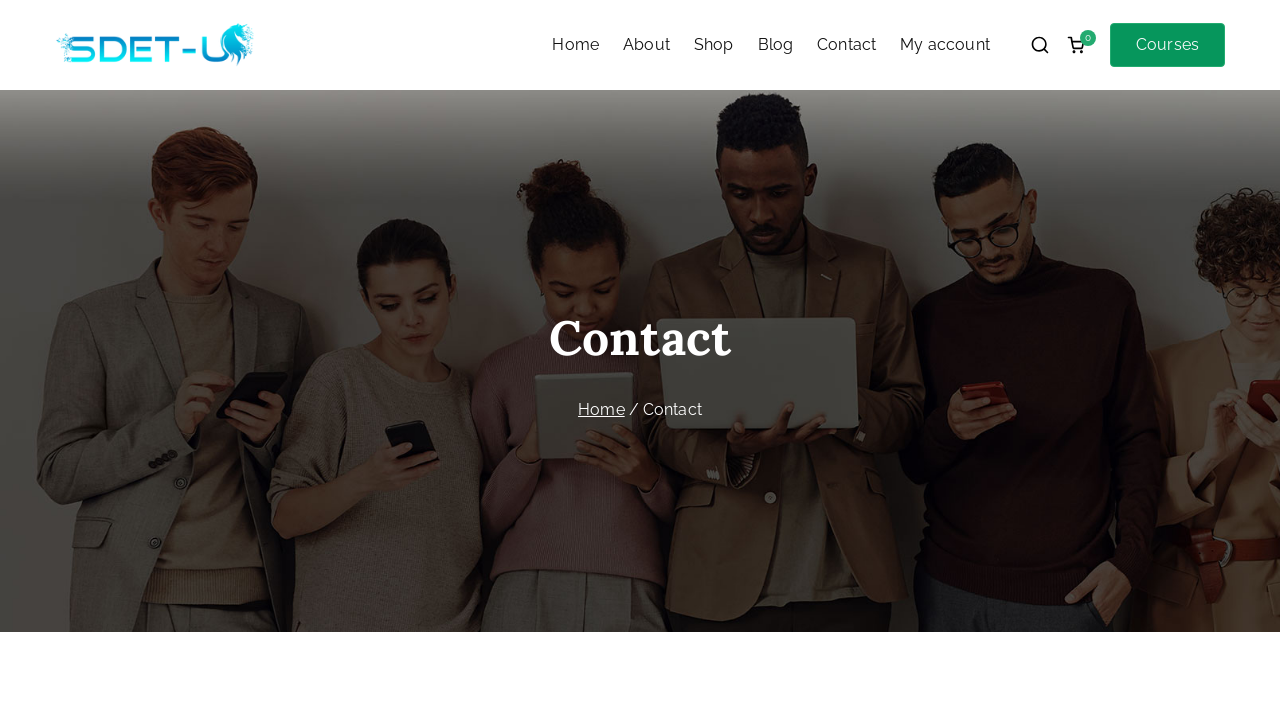

Success confirmation message appeared
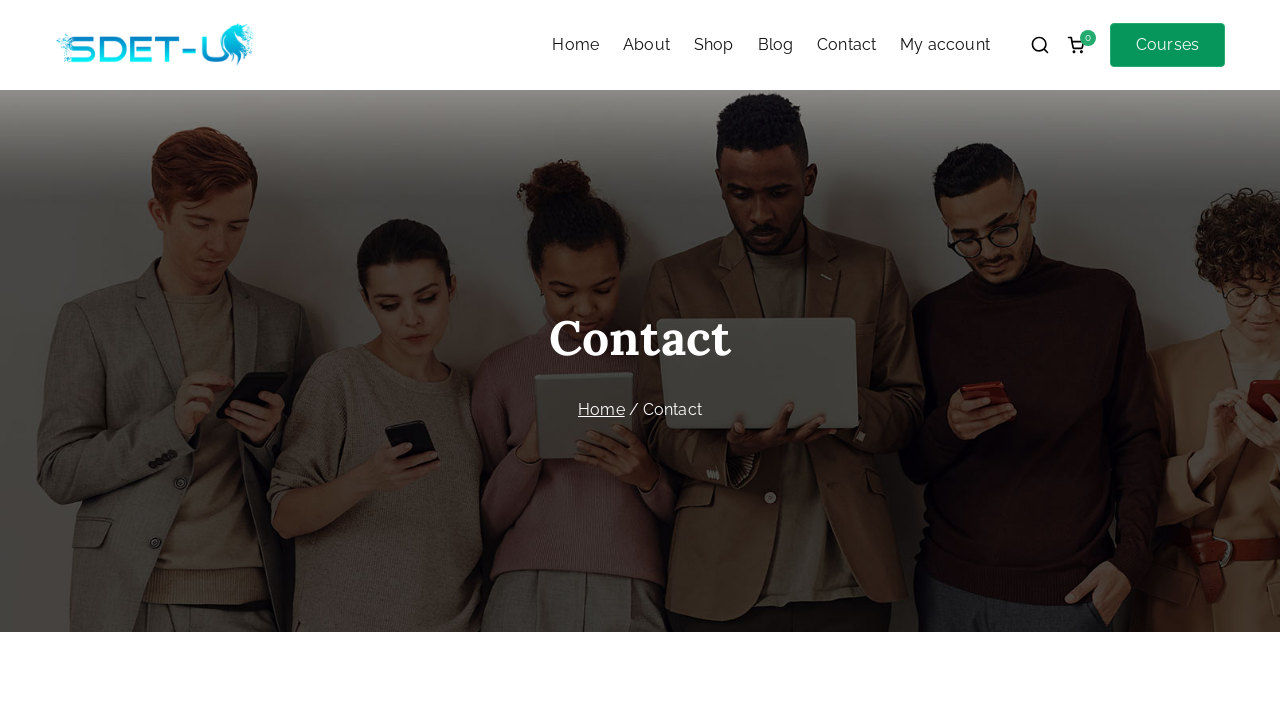

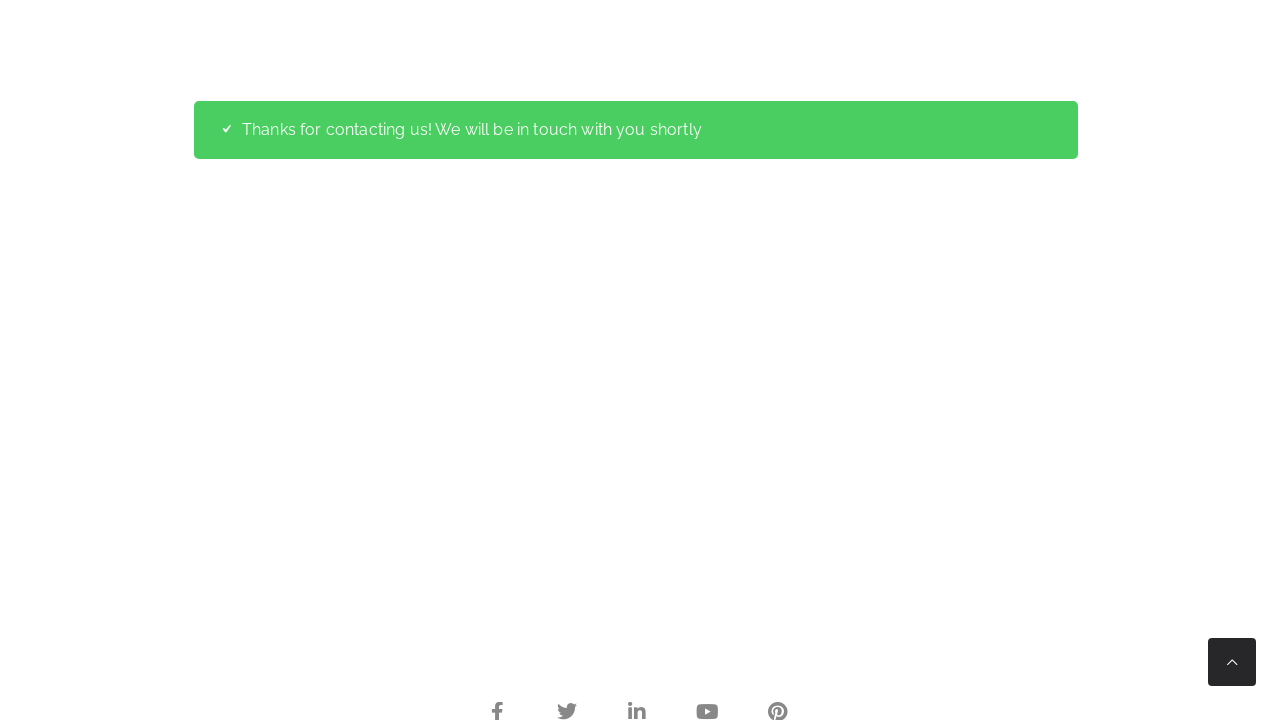